Clicks a button inside an iframe to trigger an alert dialog and handles the alert

Starting URL: https://www.w3schools.com/jsref/tryit.asp?filename=tryjsref_alert

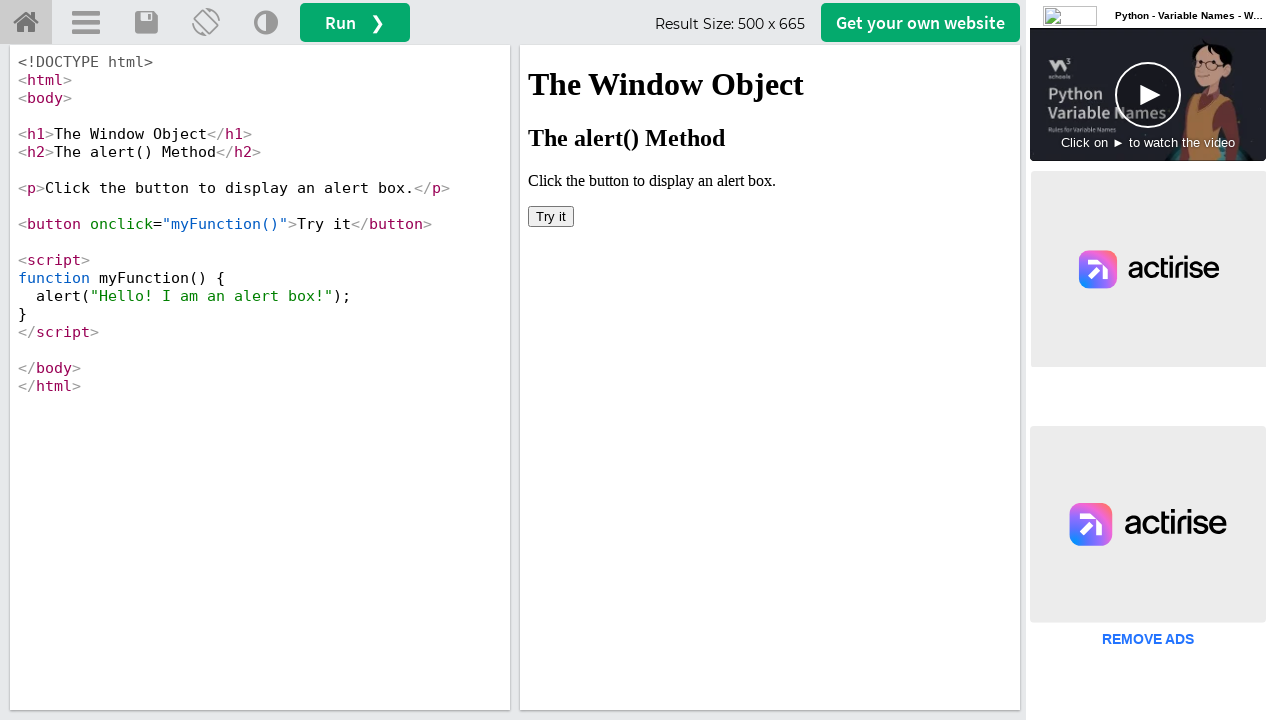

Set up dialog event handler
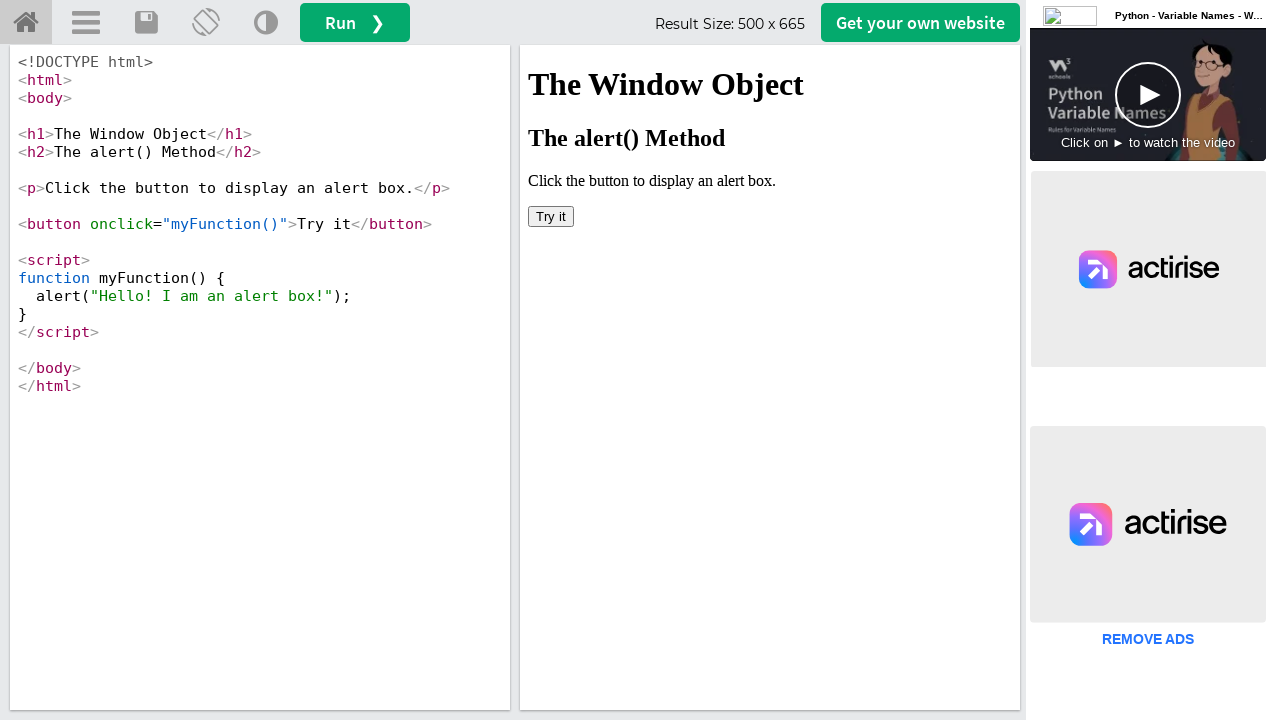

Located iframe with id 'iframeResult'
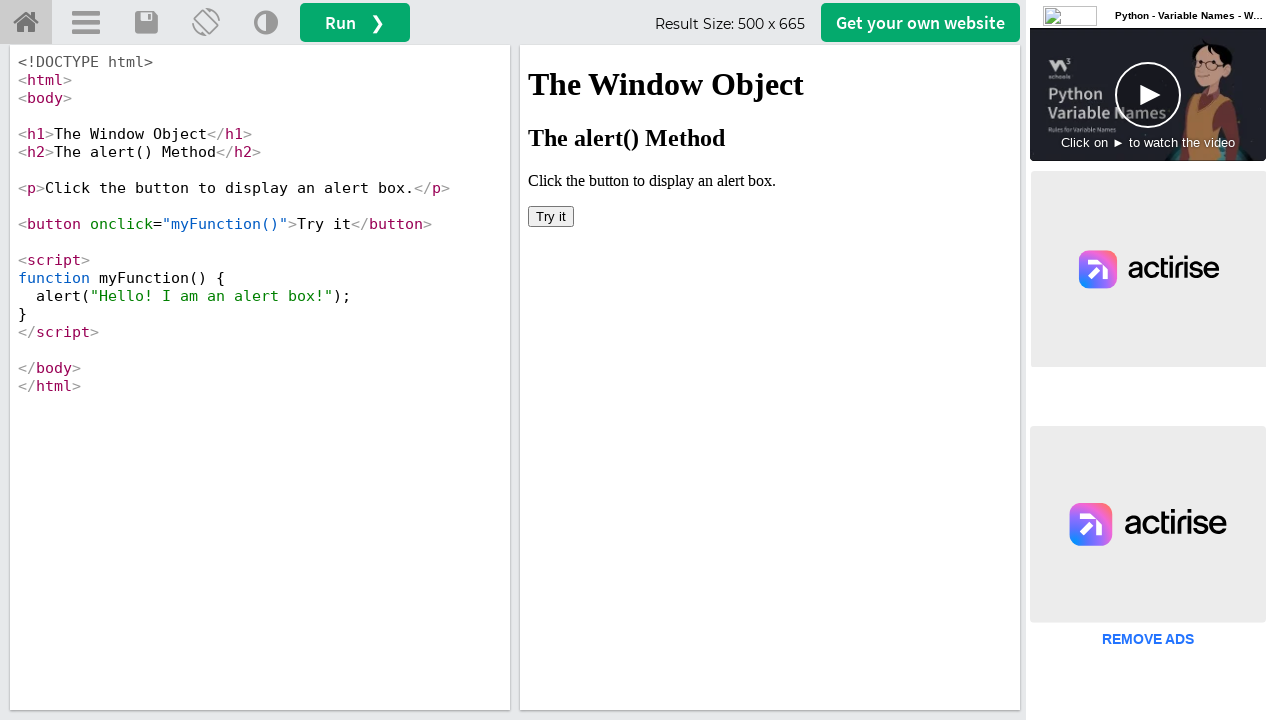

Clicked button inside iframe to trigger alert dialog at (551, 216) on #iframeResult >> internal:control=enter-frame >> button
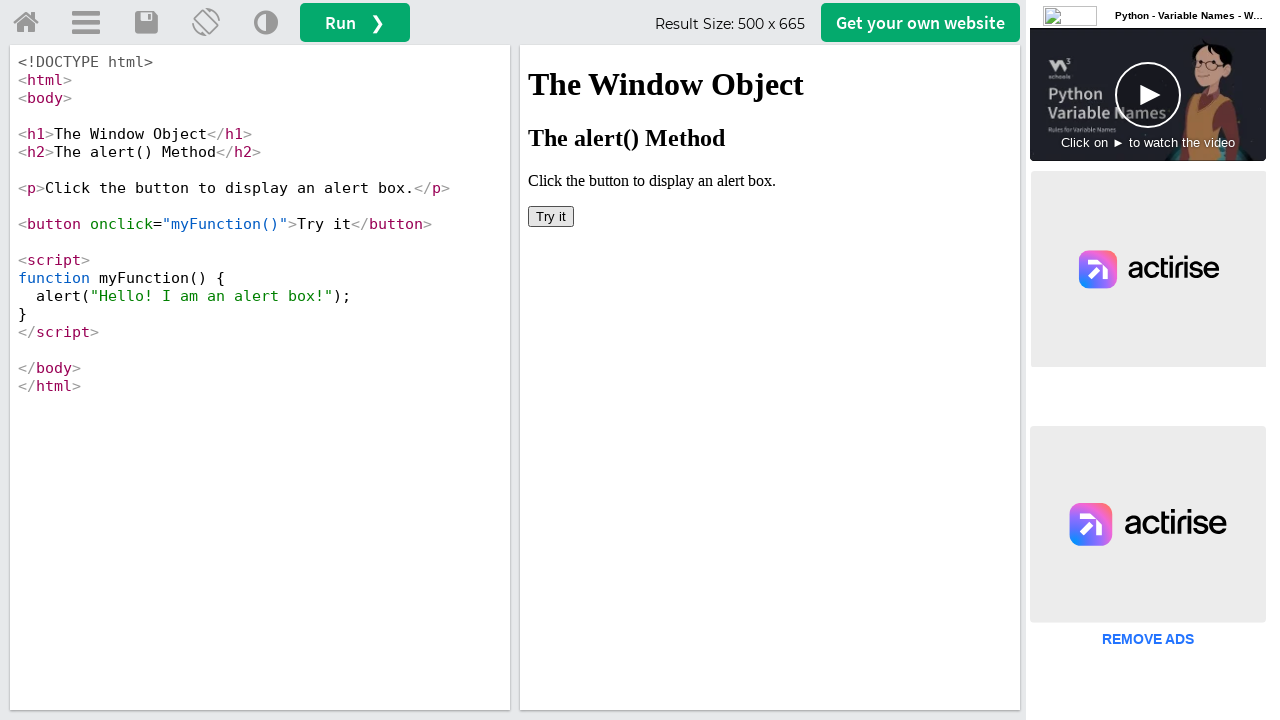

Waited 500ms to ensure dialog was handled
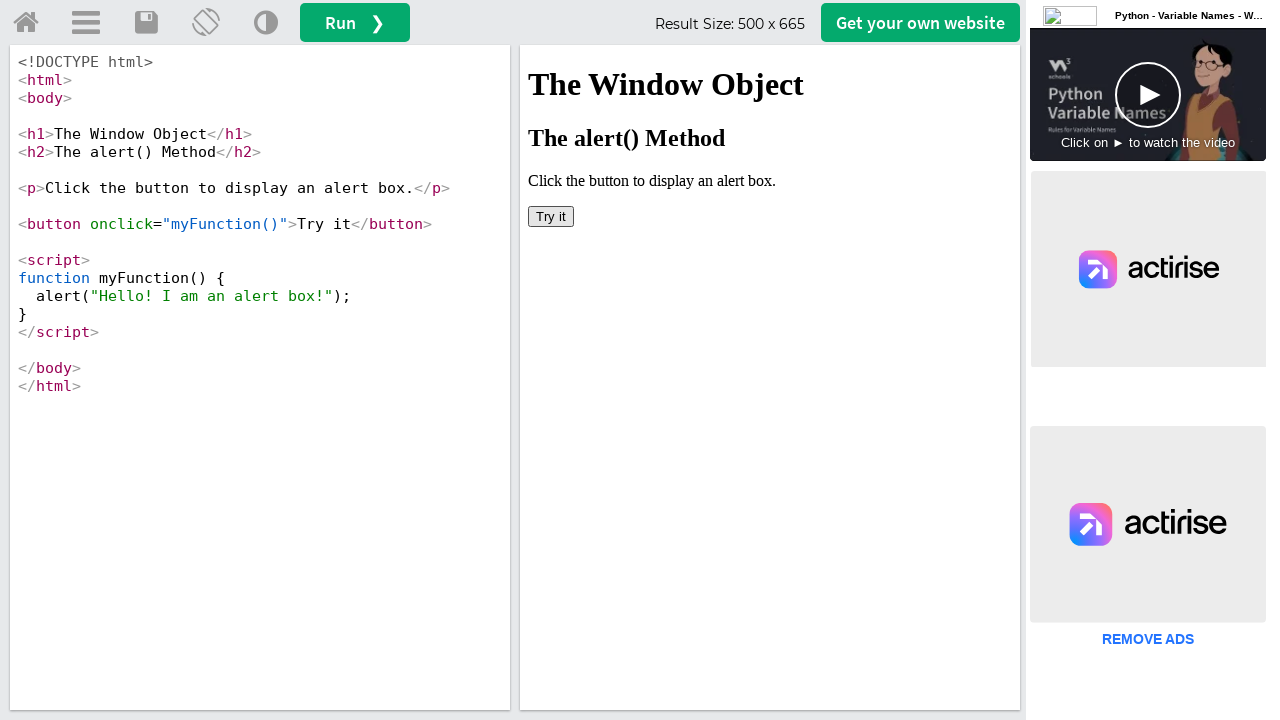

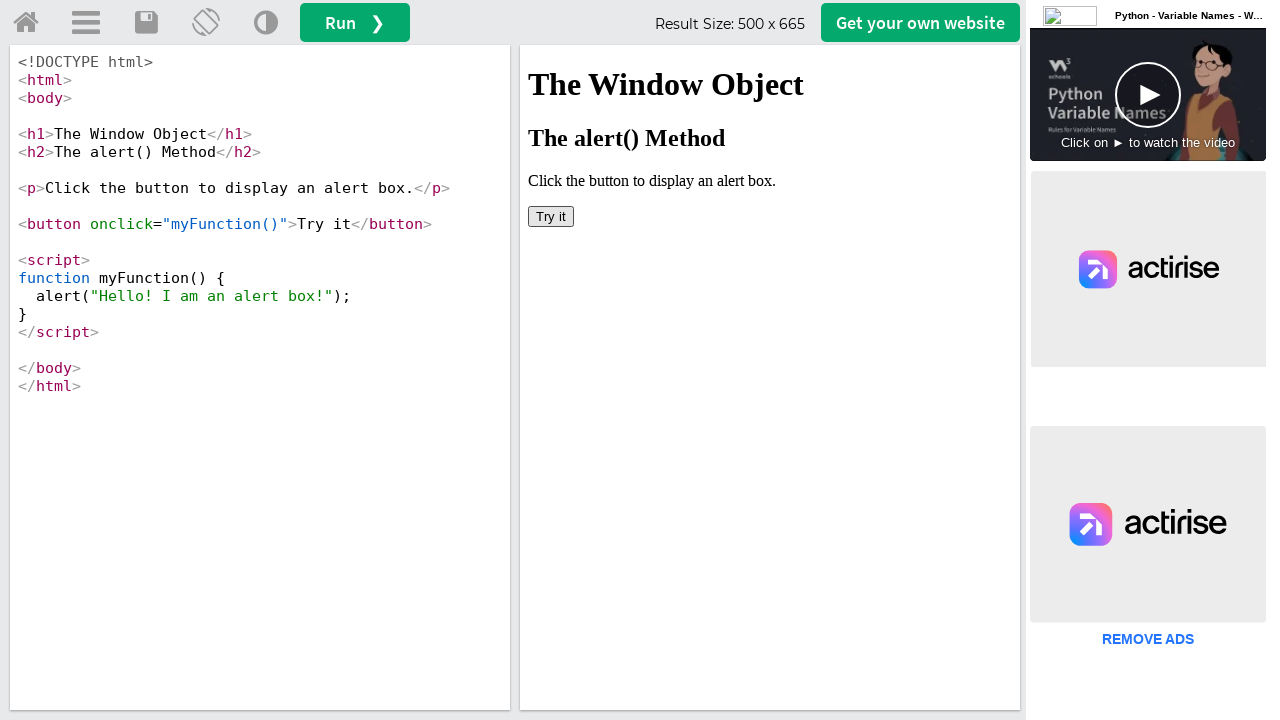